Navigates to the IFrame page and verifies the page loaded correctly

Starting URL: https://bonigarcia.dev/selenium-webdriver-java/

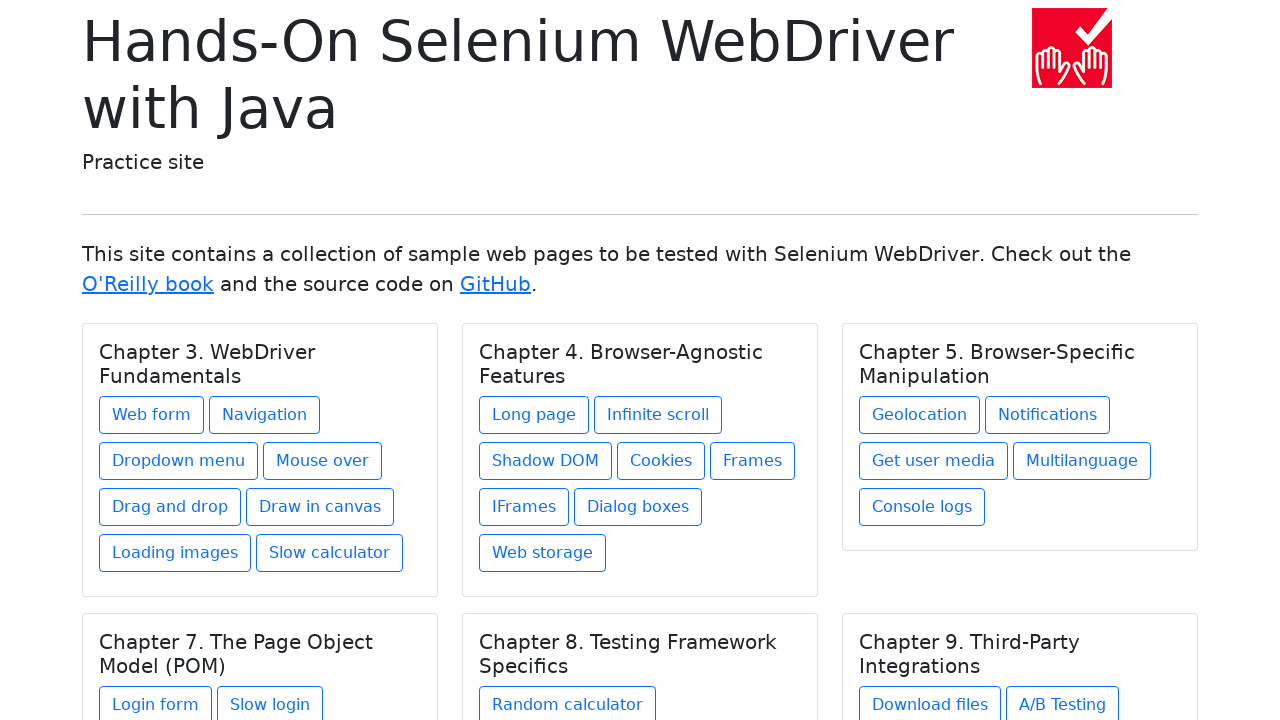

Clicked on Chapter 4 IFrame link at (524, 507) on xpath=//h5[text() = 'Chapter 4. Browser-Agnostic Features']/../a[@href = 'iframe
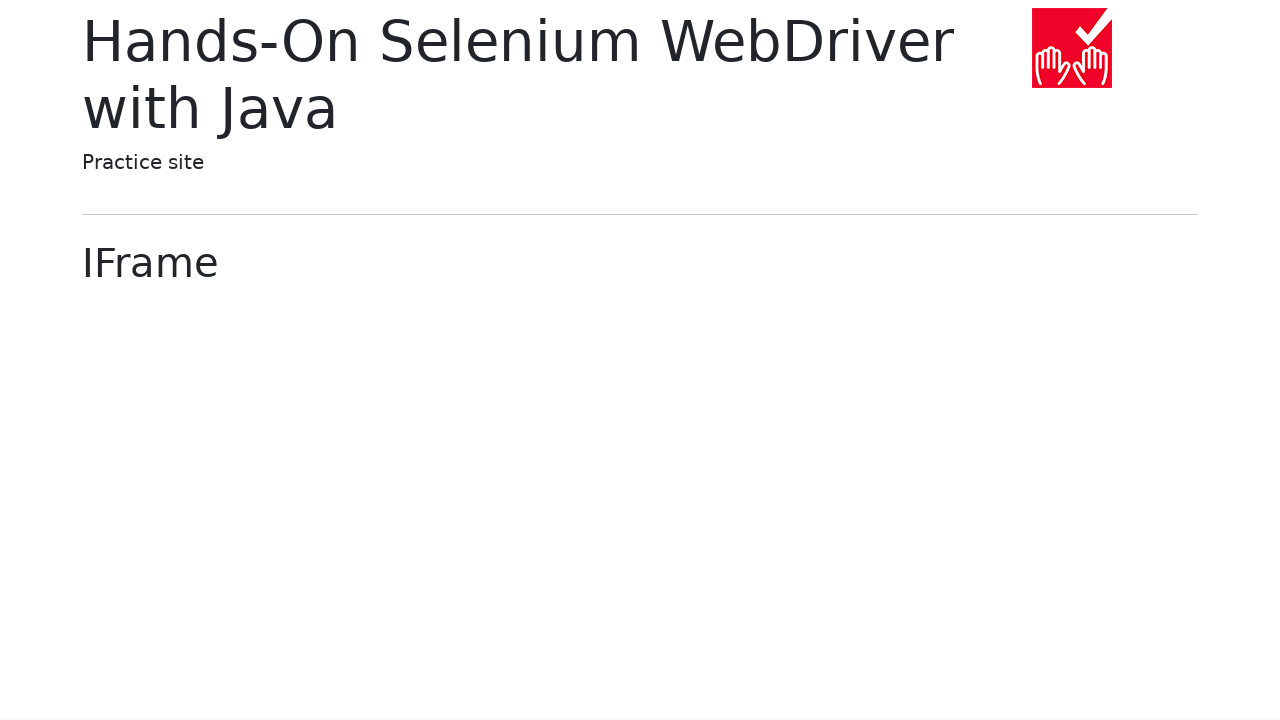

IFrame page loaded - display-6 heading verified
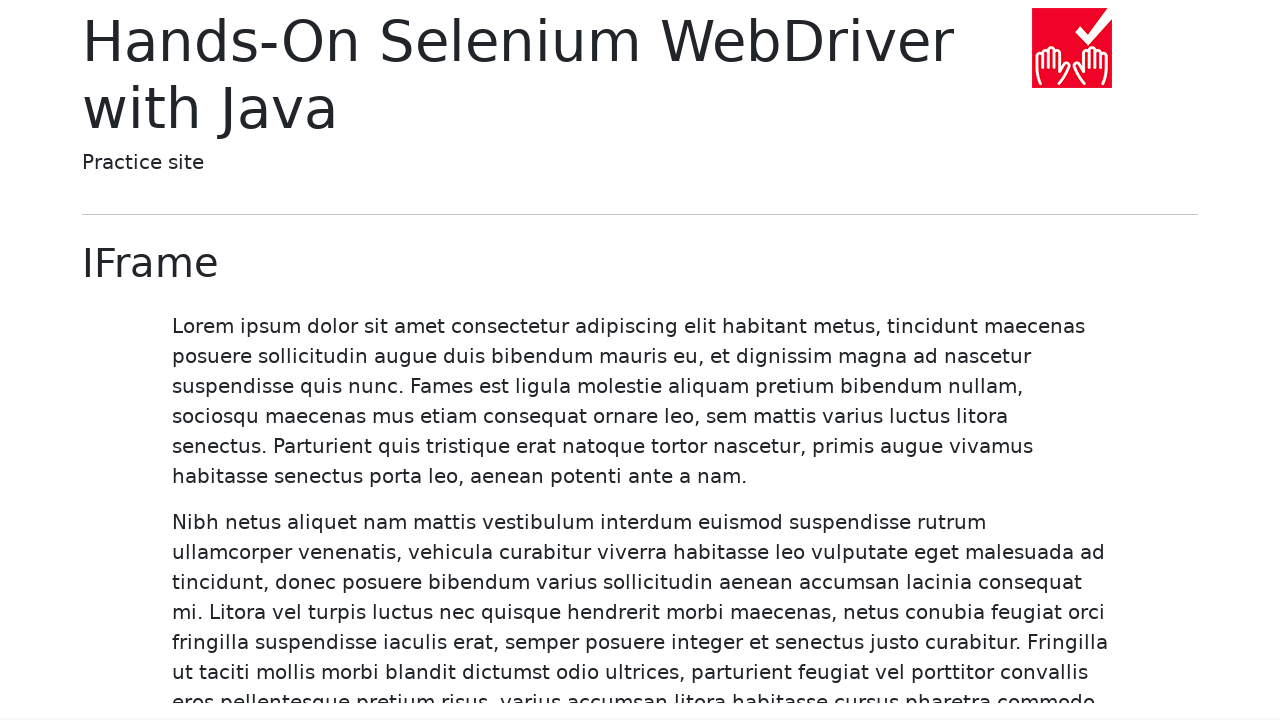

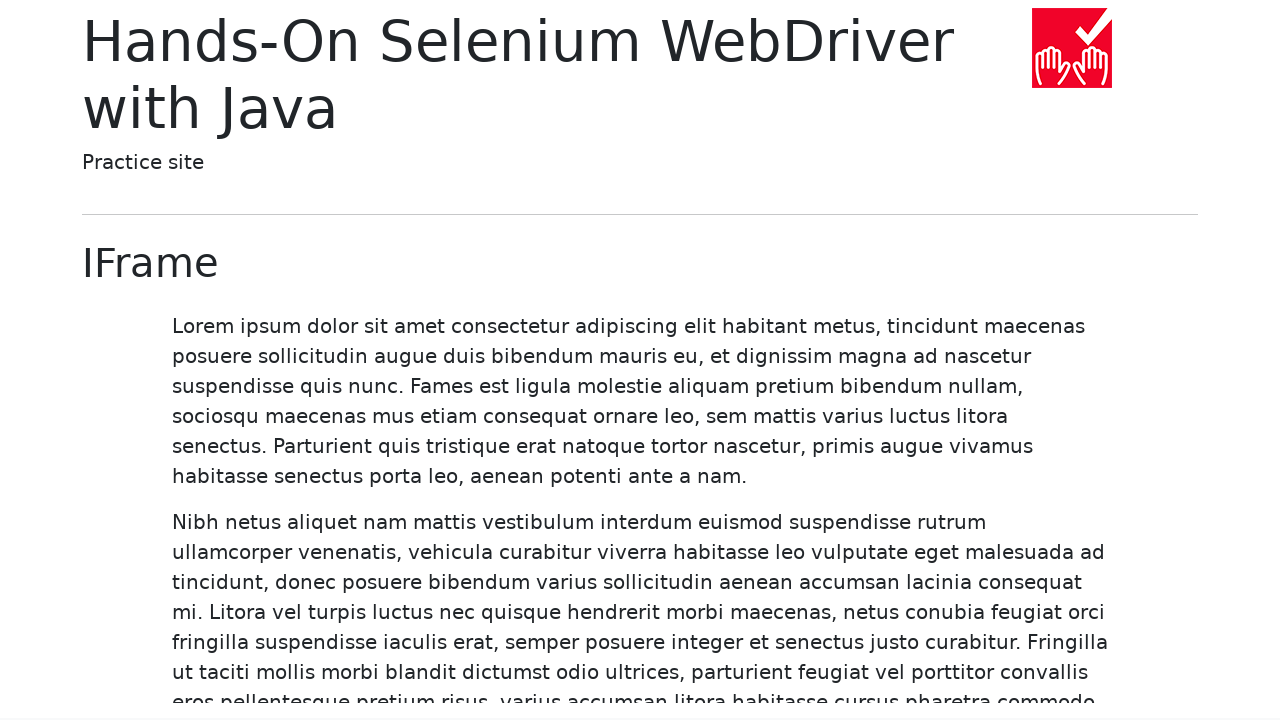